Tests JavaScript alert handling by clicking a button that triggers a JS alert, accepting the alert, and verifying the result message is displayed correctly.

Starting URL: https://the-internet.herokuapp.com/javascript_alerts

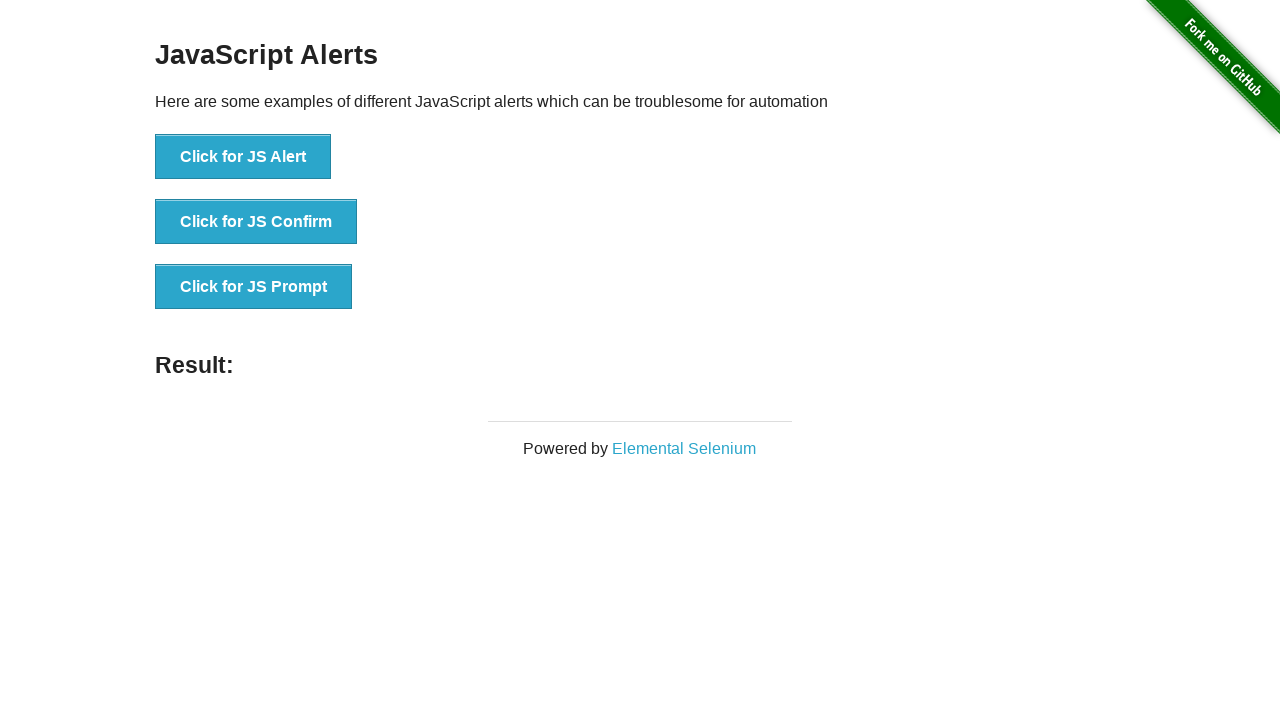

Set up dialog handler to automatically accept the alert
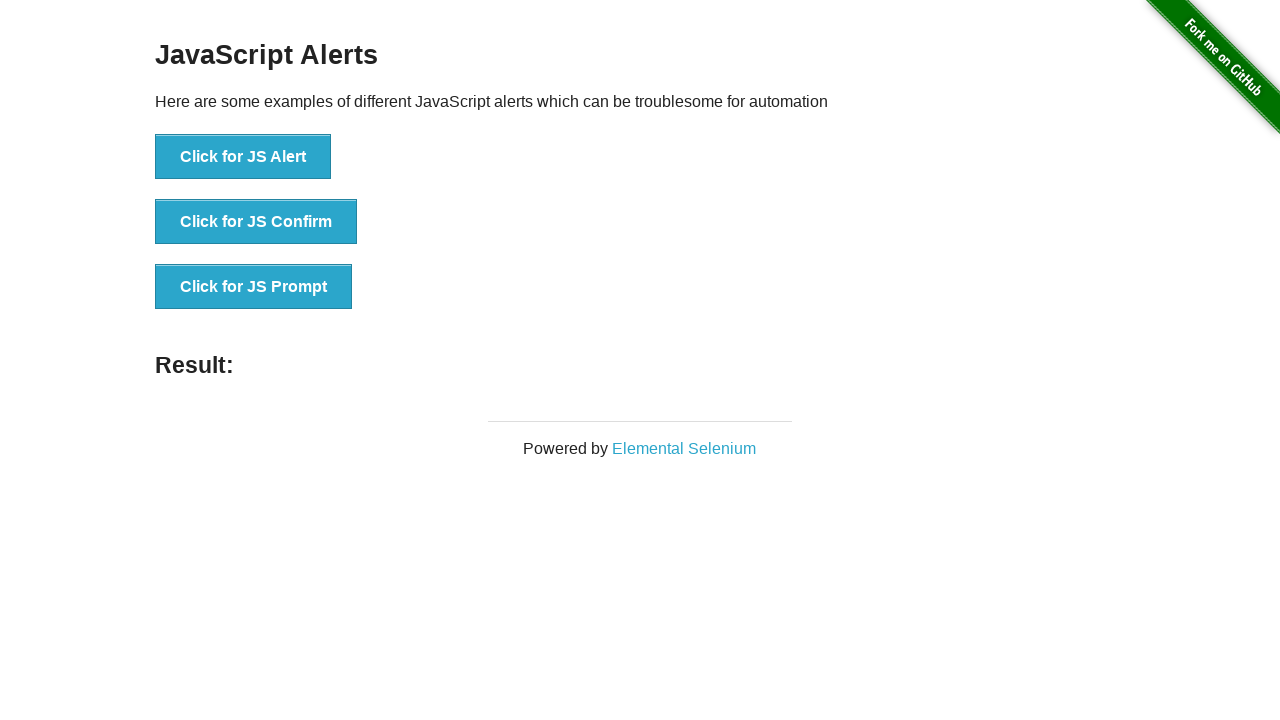

Clicked button to trigger JavaScript alert at (243, 157) on xpath=//*[text()='Click for JS Alert']
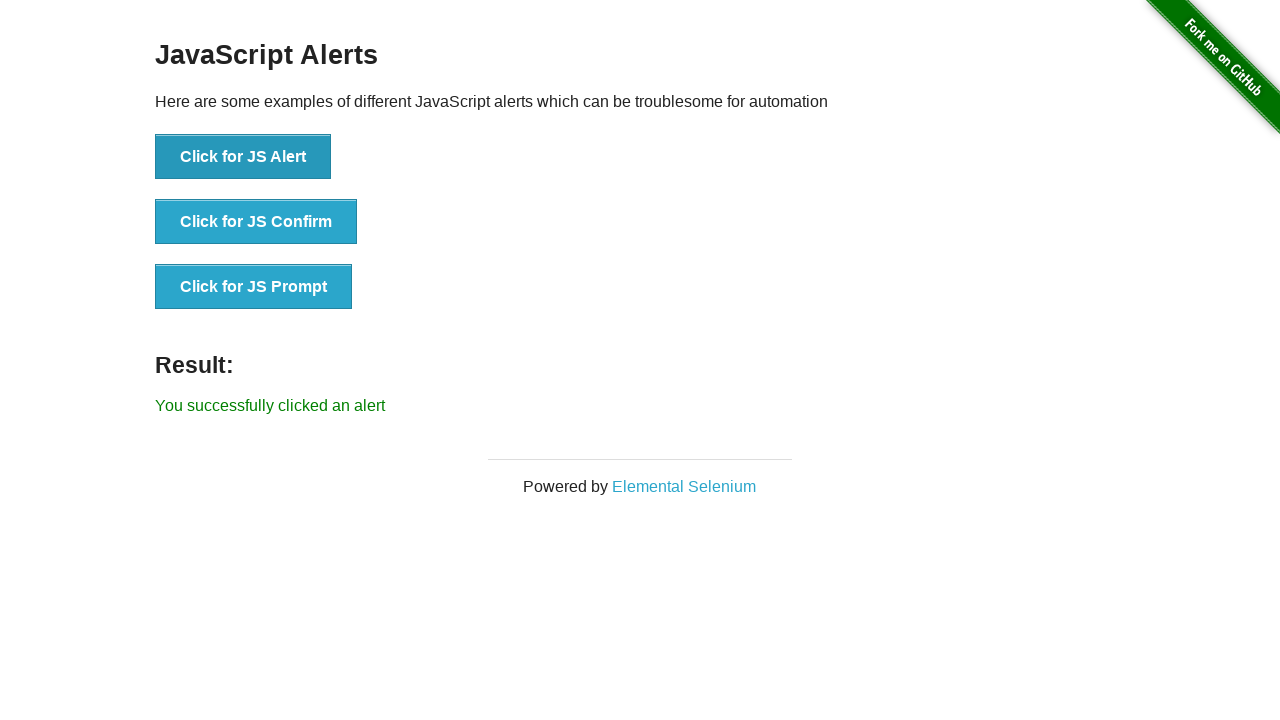

Result message element loaded after alert was accepted
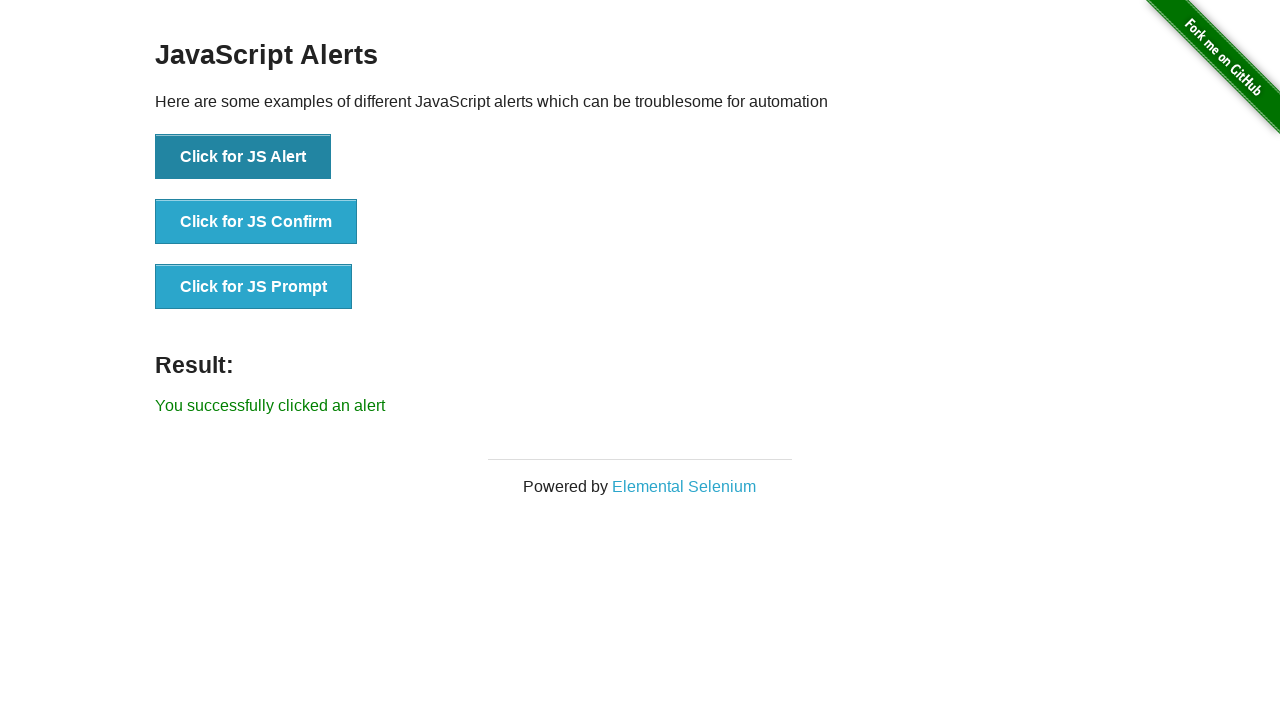

Retrieved result message text content
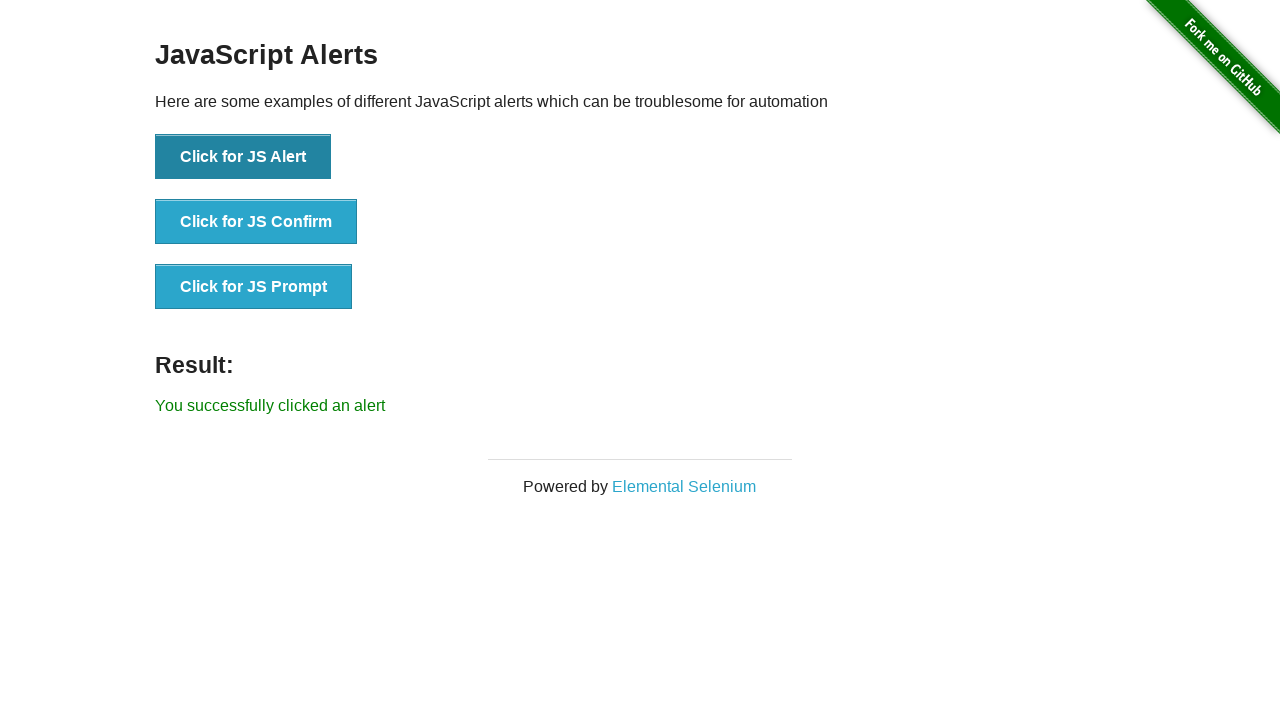

Verified result message displays 'You successfully clicked an alert'
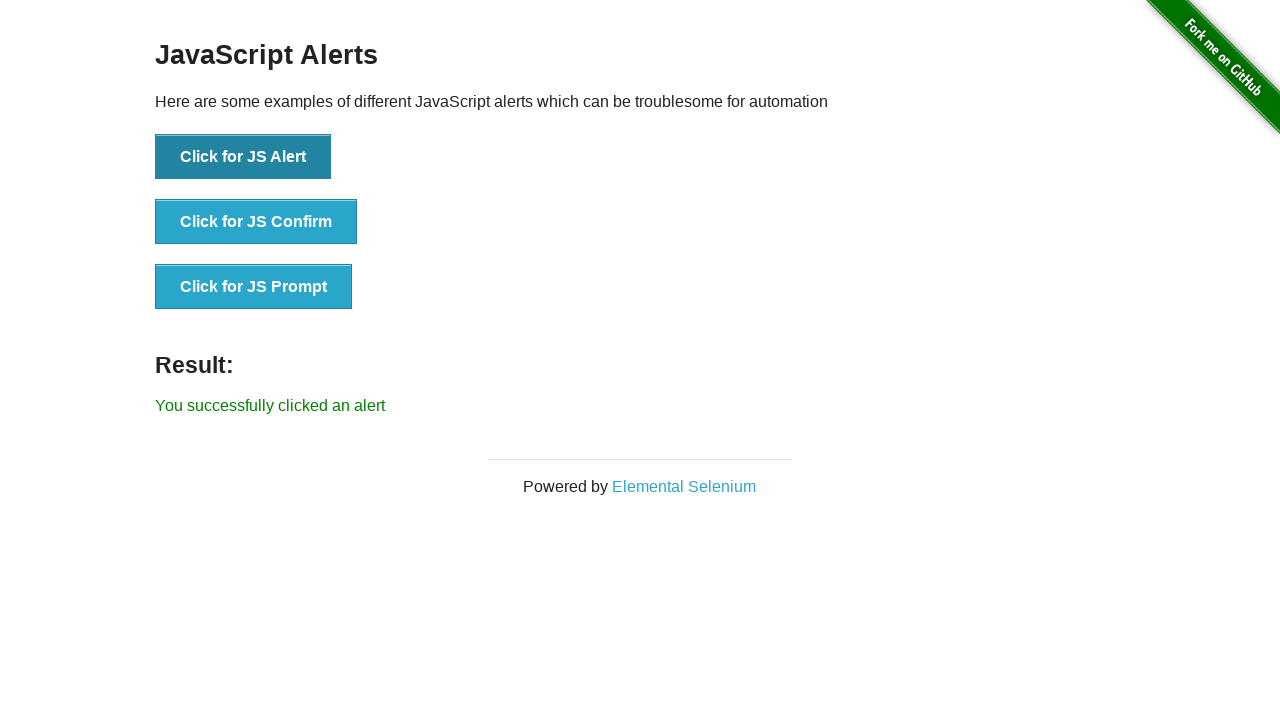

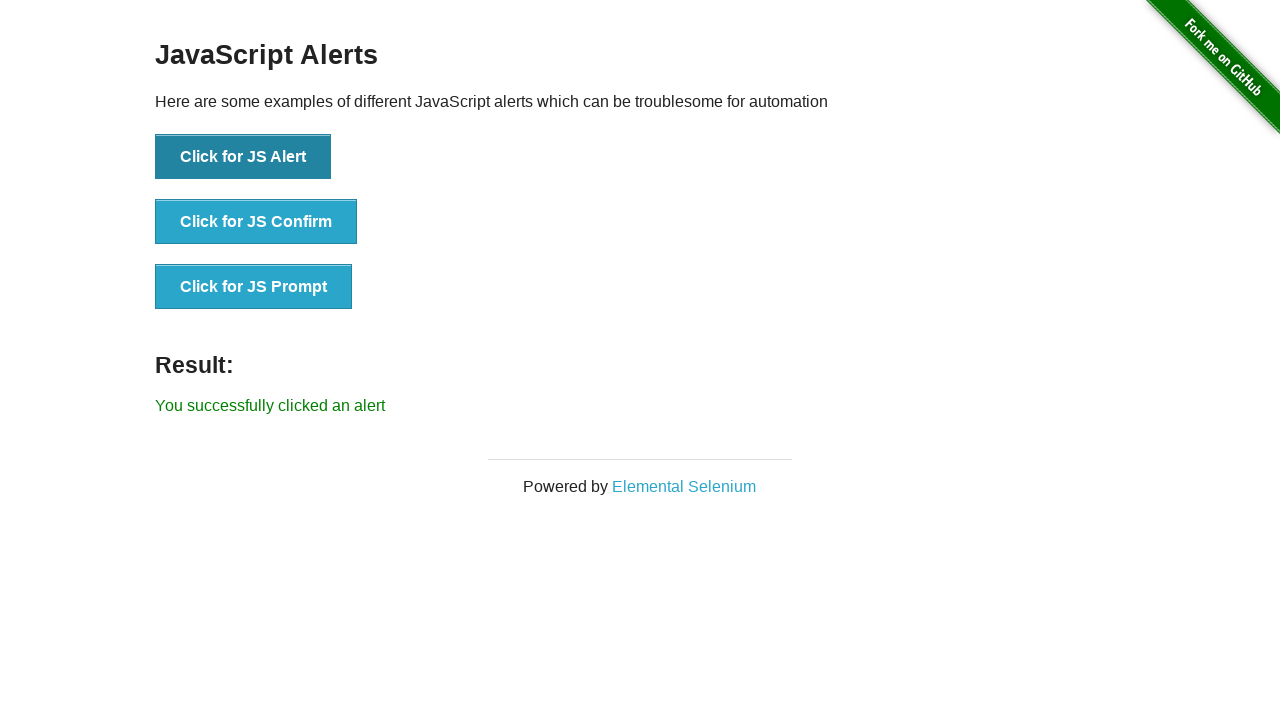